Tests that new todo items are appended to the bottom of the list and count is displayed correctly

Starting URL: https://demo.playwright.dev/todomvc

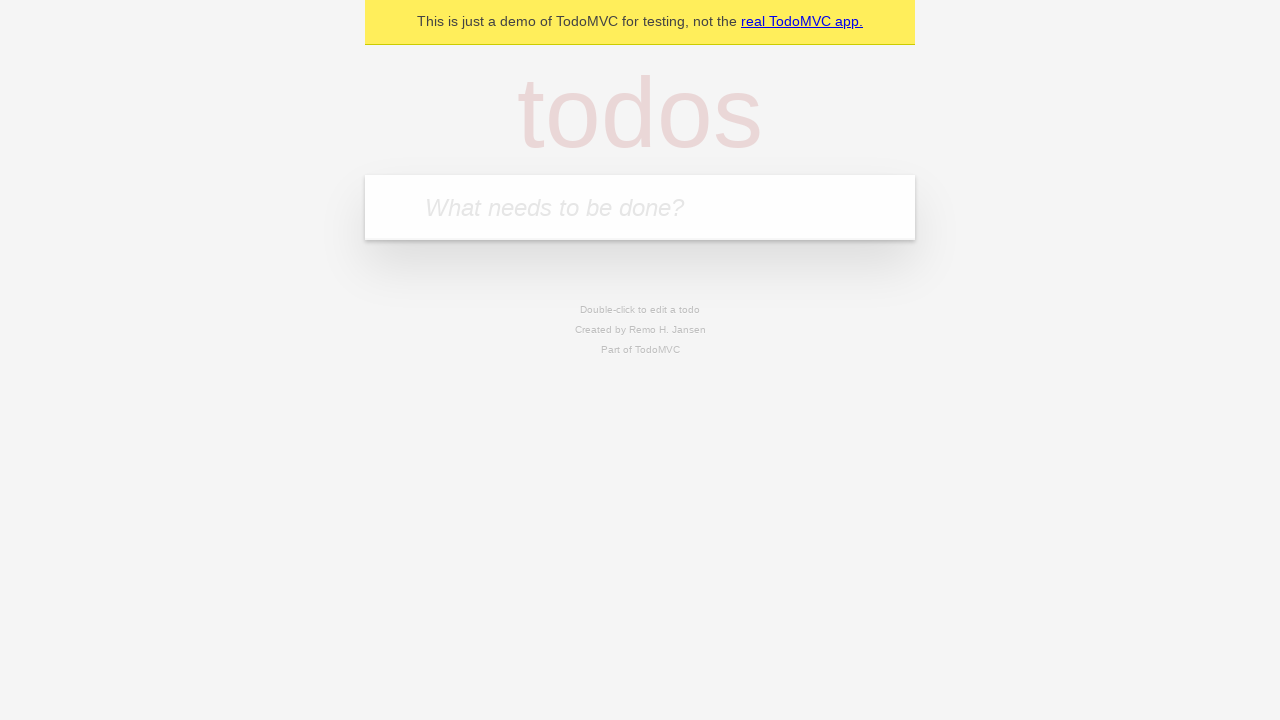

Filled todo input with 'buy some cheese' on internal:attr=[placeholder="What needs to be done?"i]
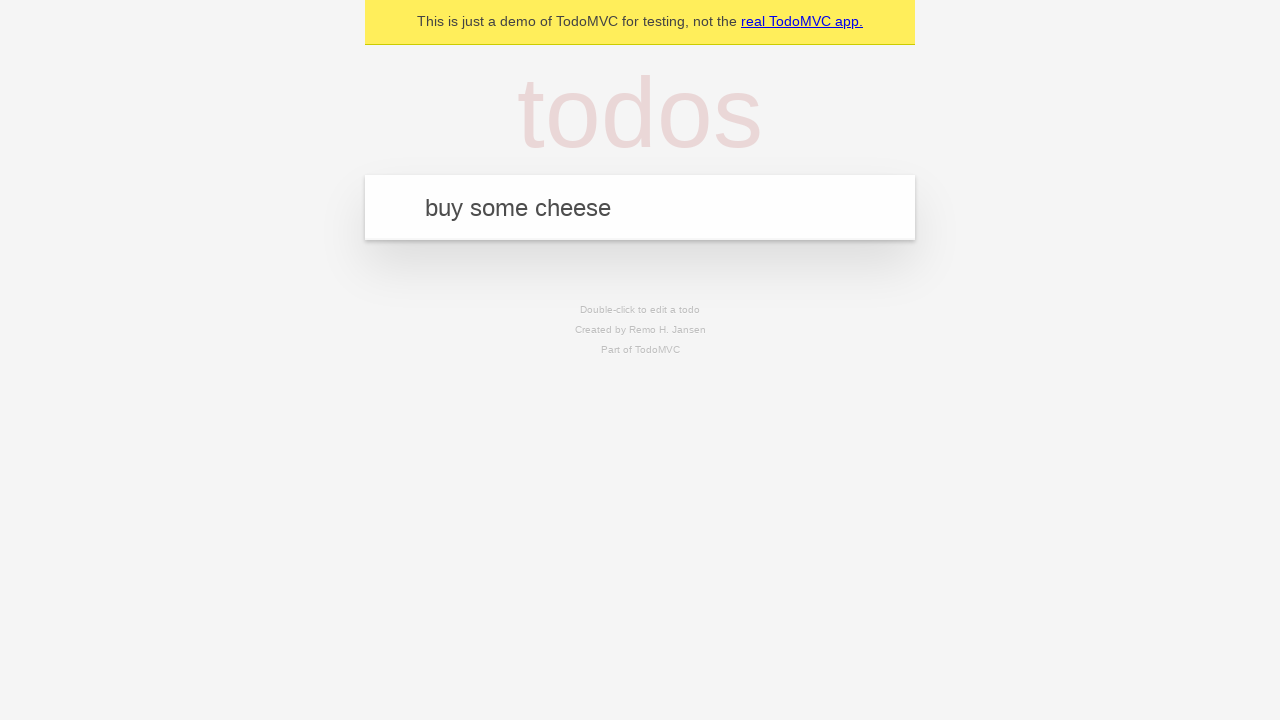

Pressed Enter to add first todo item on internal:attr=[placeholder="What needs to be done?"i]
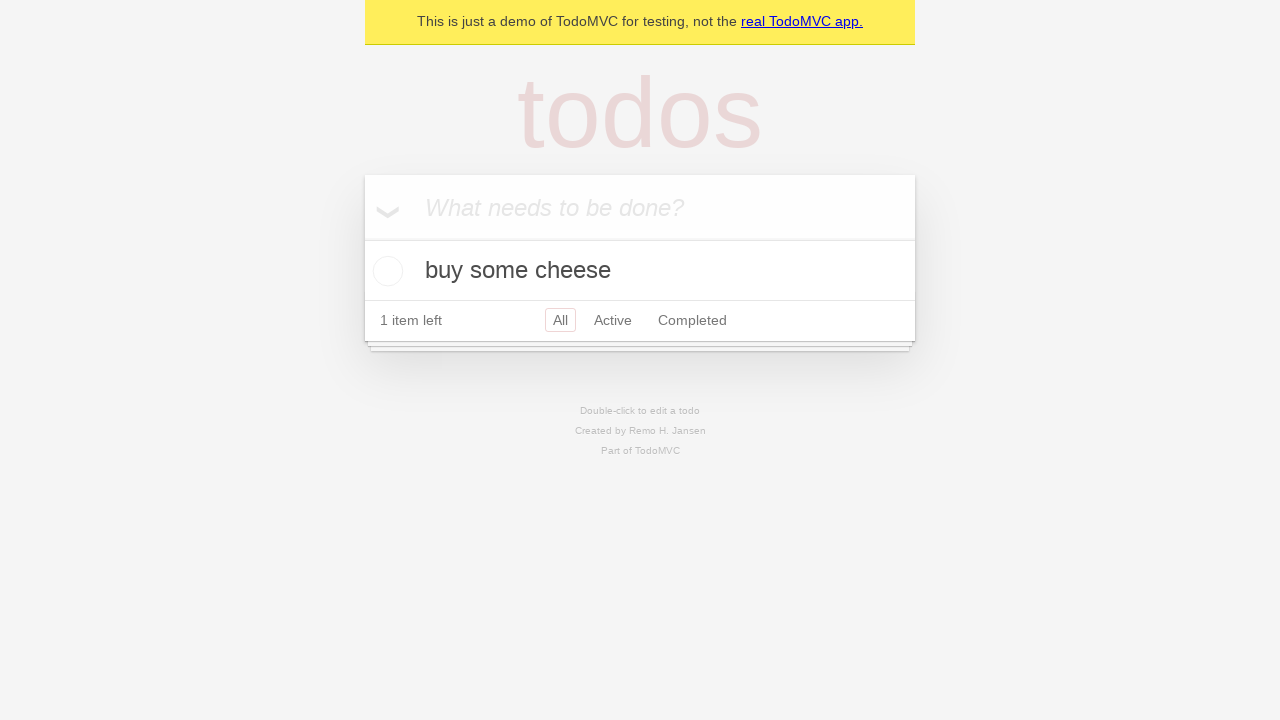

Filled todo input with 'feed the cat' on internal:attr=[placeholder="What needs to be done?"i]
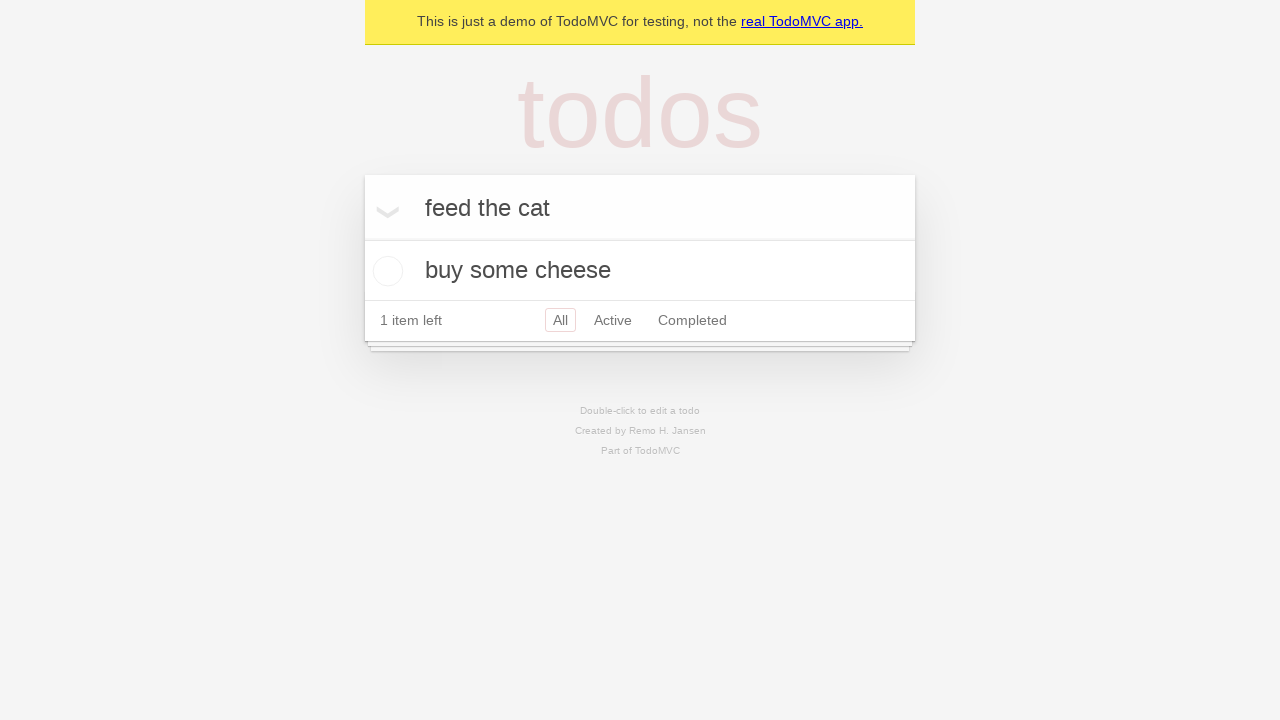

Pressed Enter to add second todo item on internal:attr=[placeholder="What needs to be done?"i]
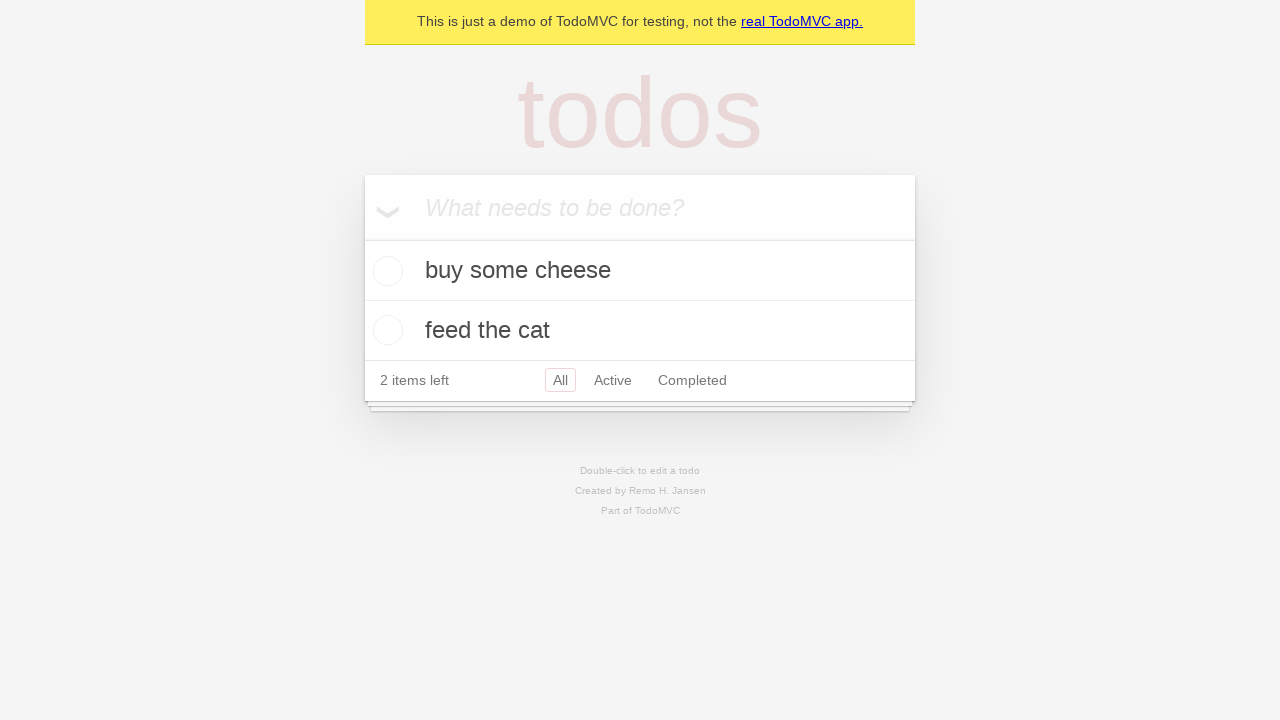

Filled todo input with 'book a doctors appointment' on internal:attr=[placeholder="What needs to be done?"i]
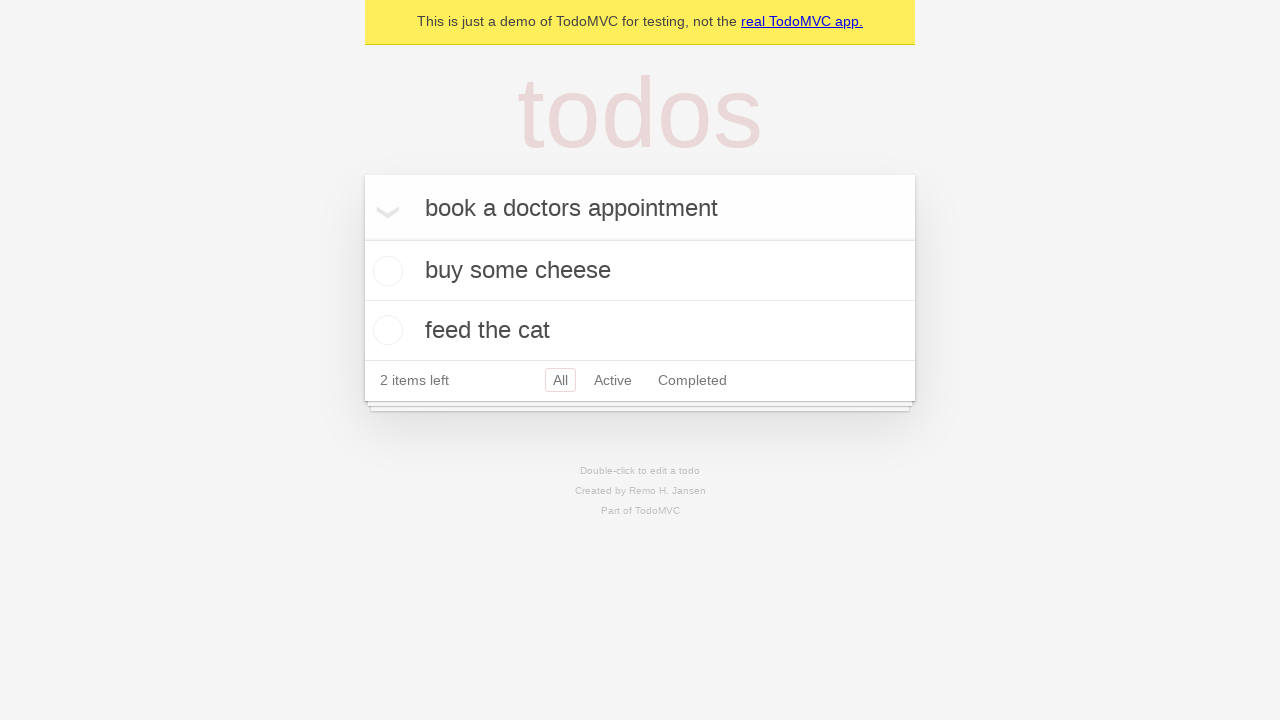

Pressed Enter to add third todo item on internal:attr=[placeholder="What needs to be done?"i]
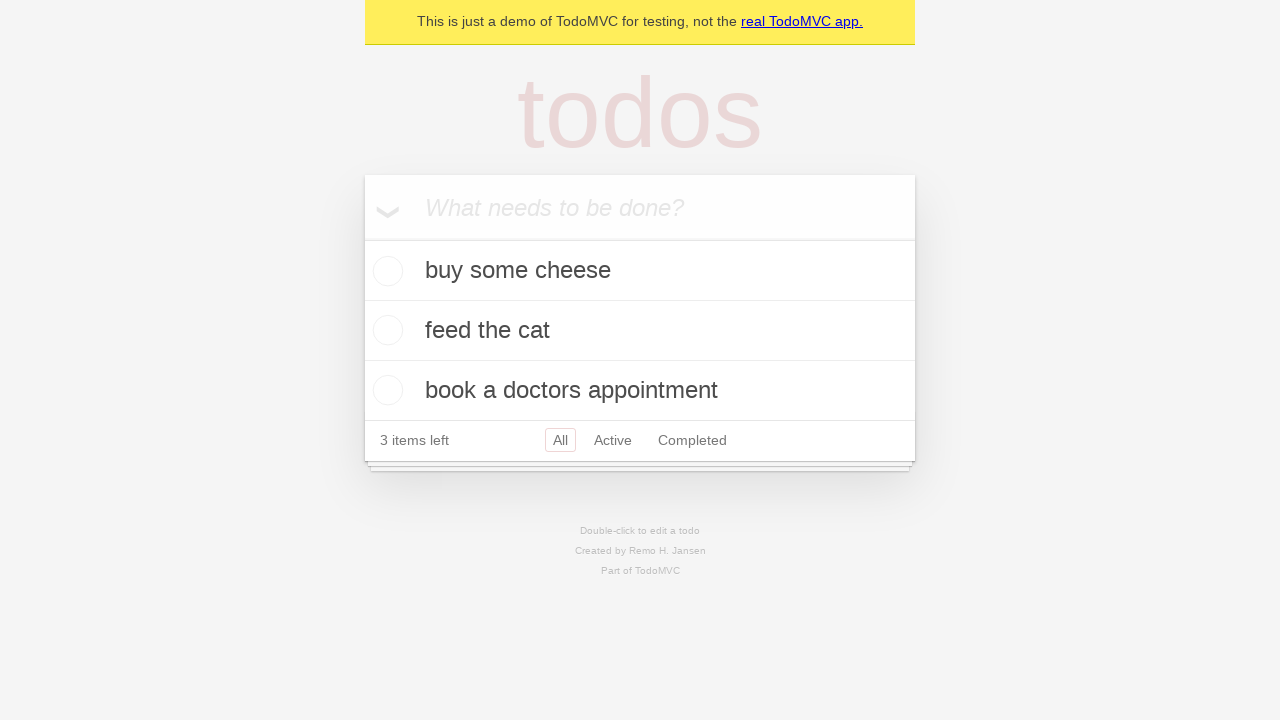

Todo count element is now visible
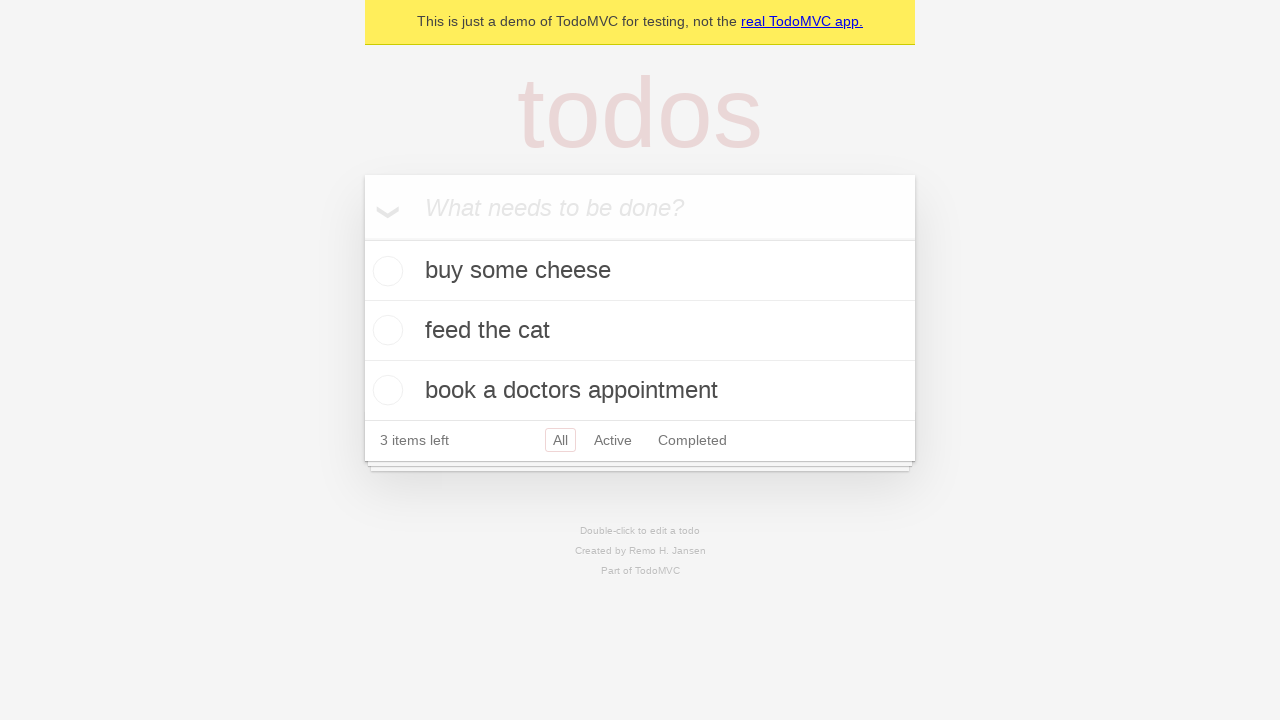

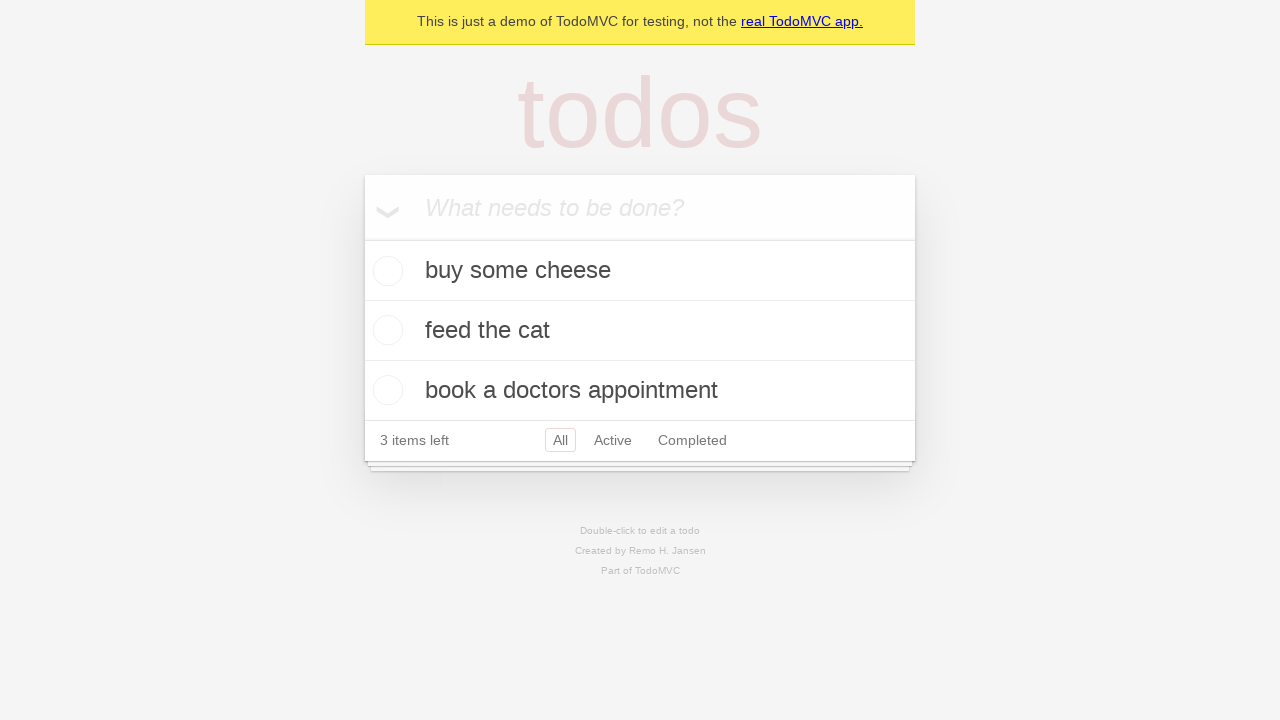